Tests file upload functionality by selecting a file and clicking the upload button on a demo upload page

Starting URL: https://the-internet.herokuapp.com/upload

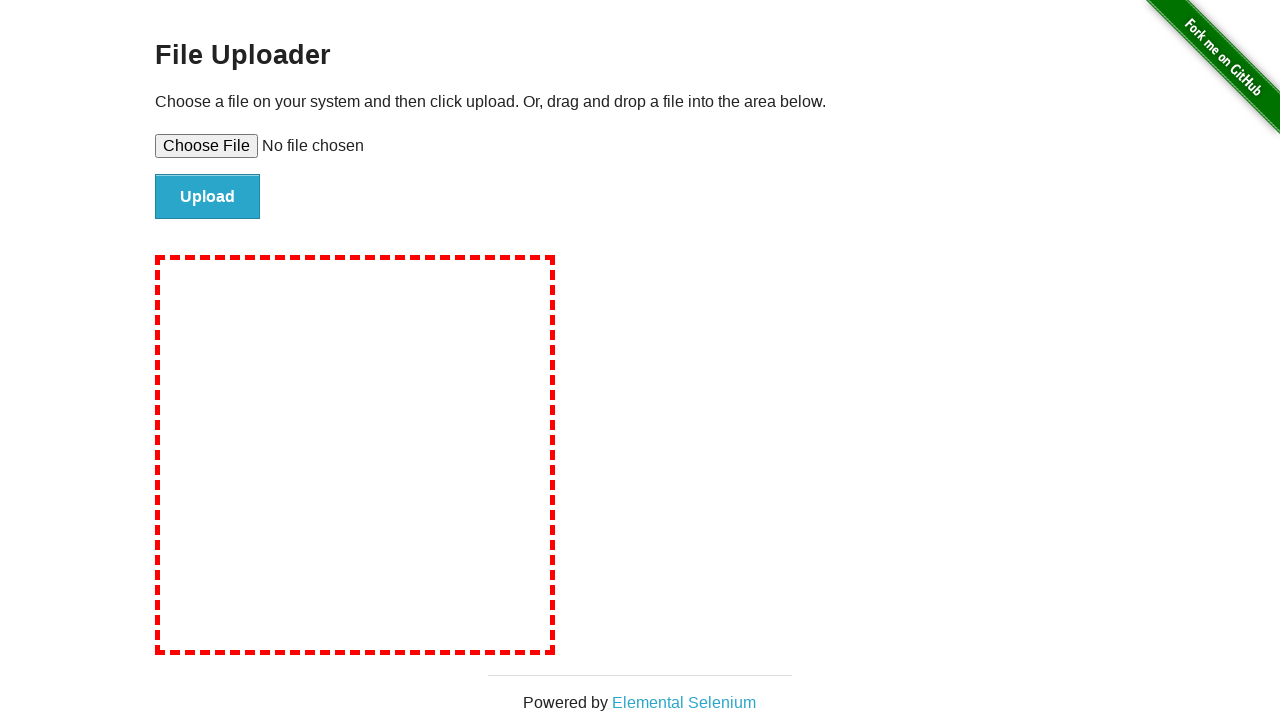

Created temporary test file for upload
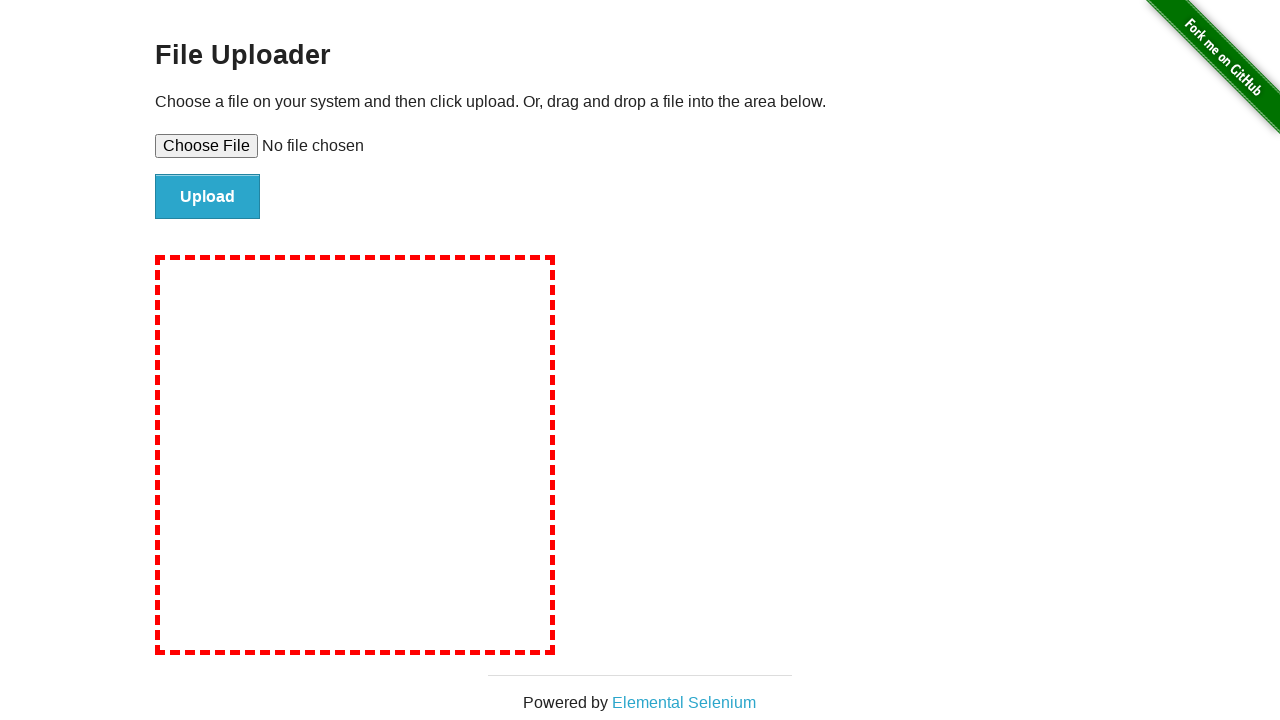

Selected test file for upload
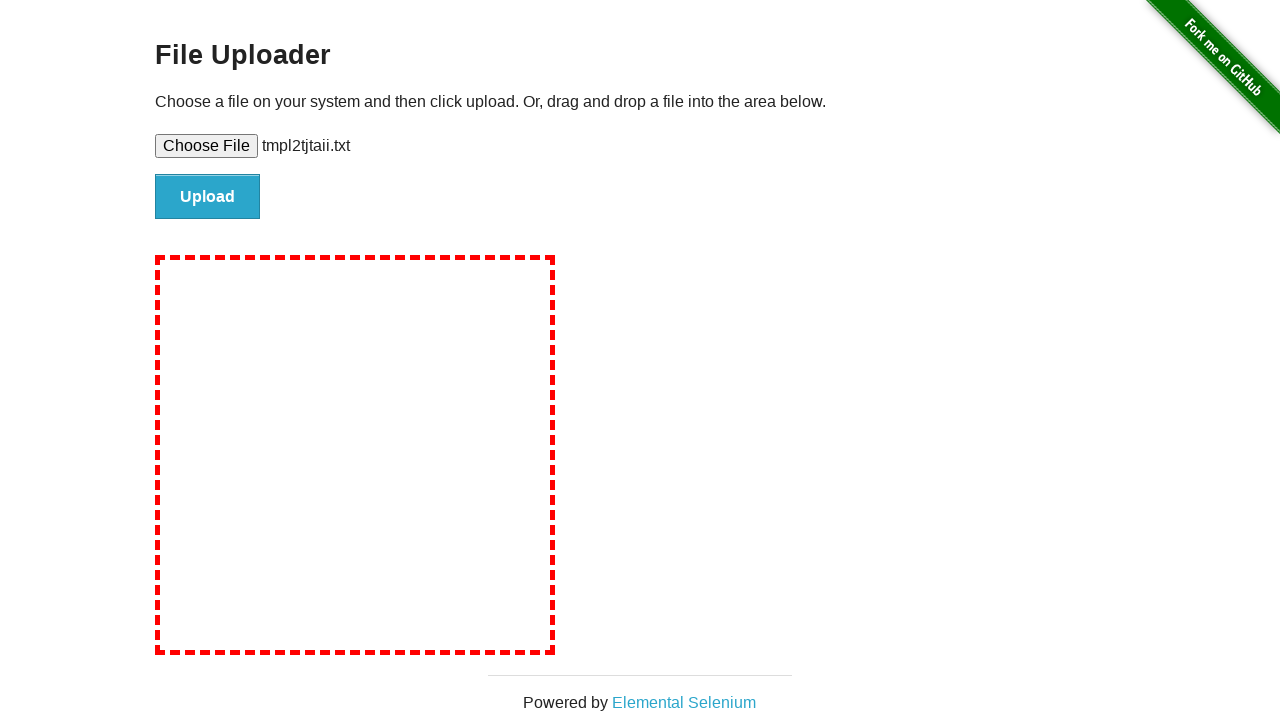

Clicked upload button to submit file at (208, 197) on #file-submit
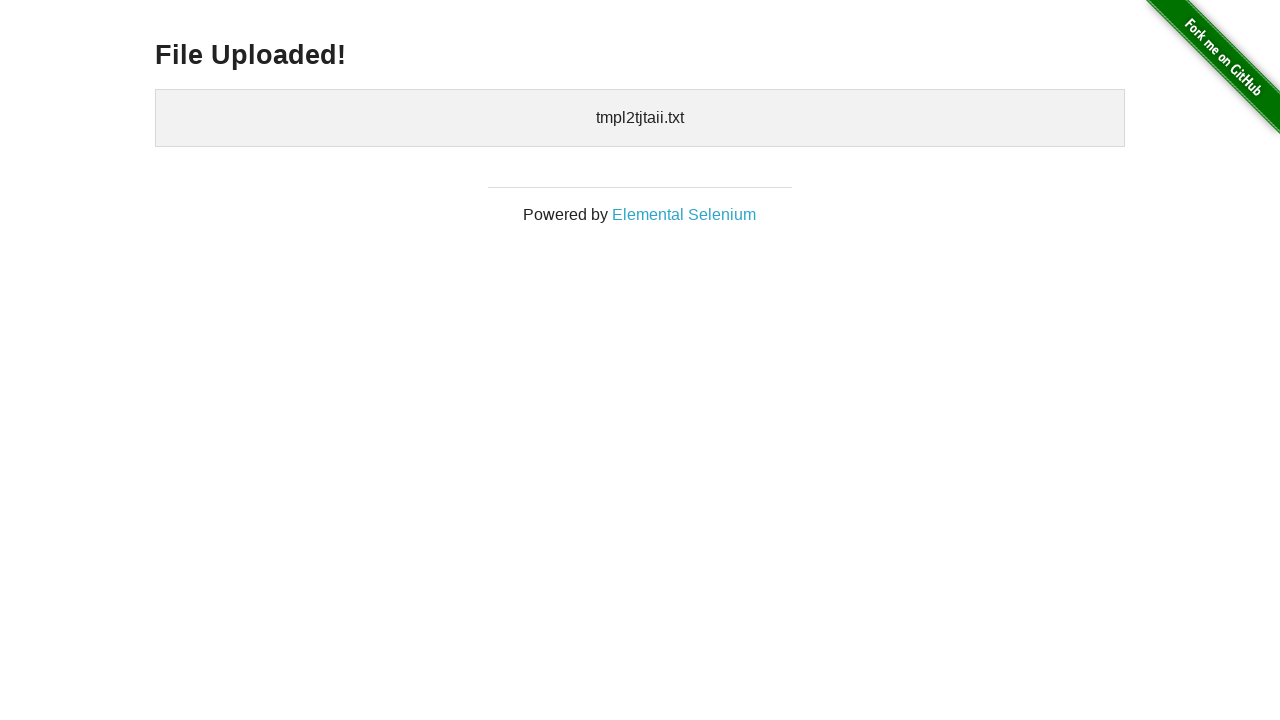

Upload confirmation page loaded
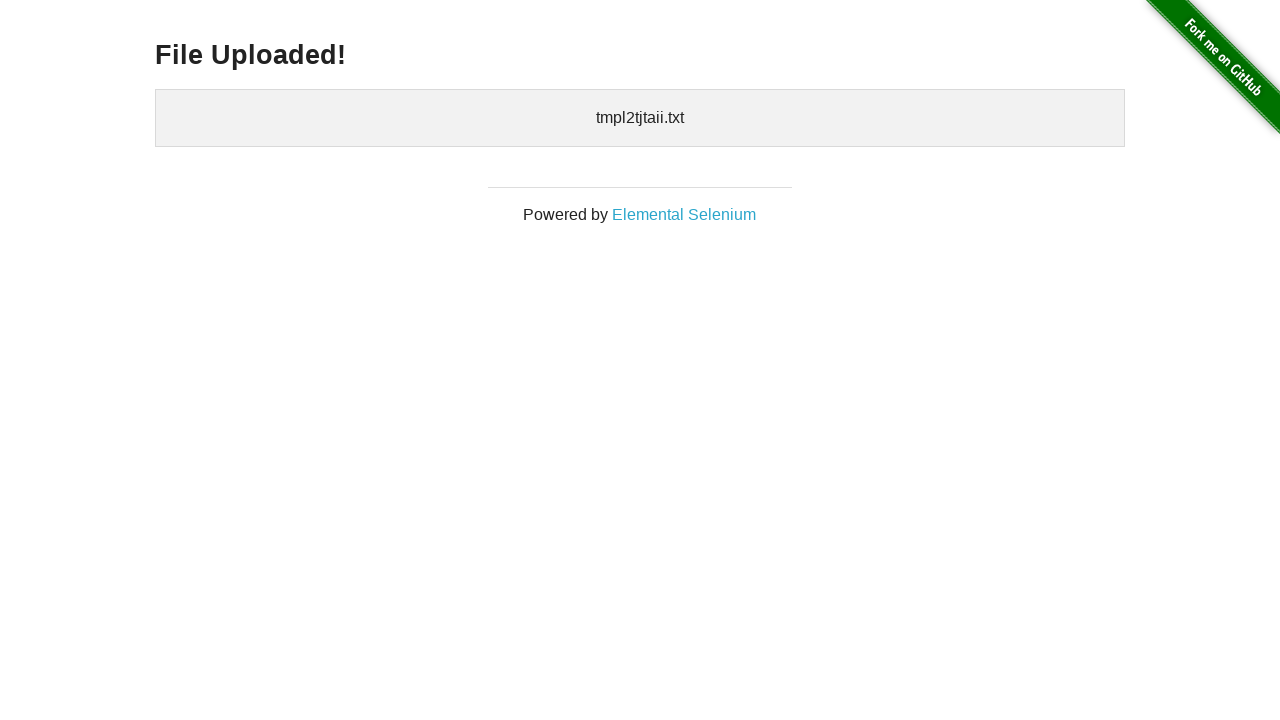

Cleaned up temporary test file
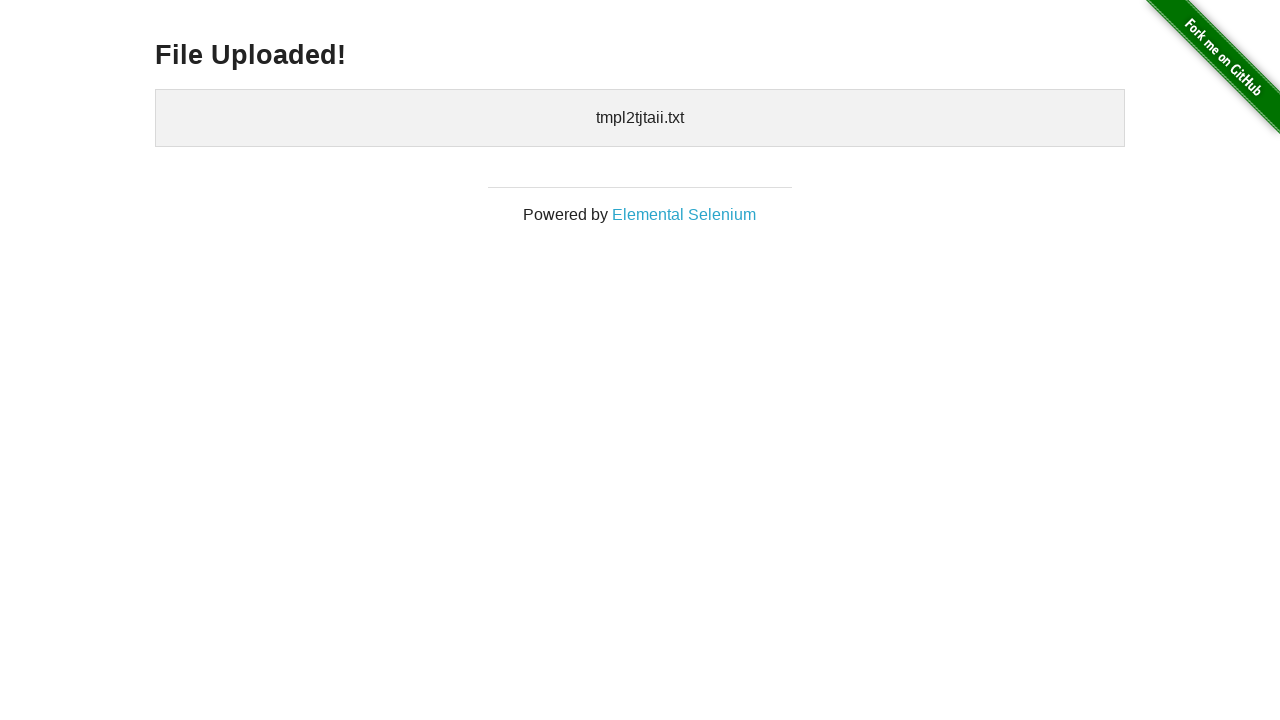

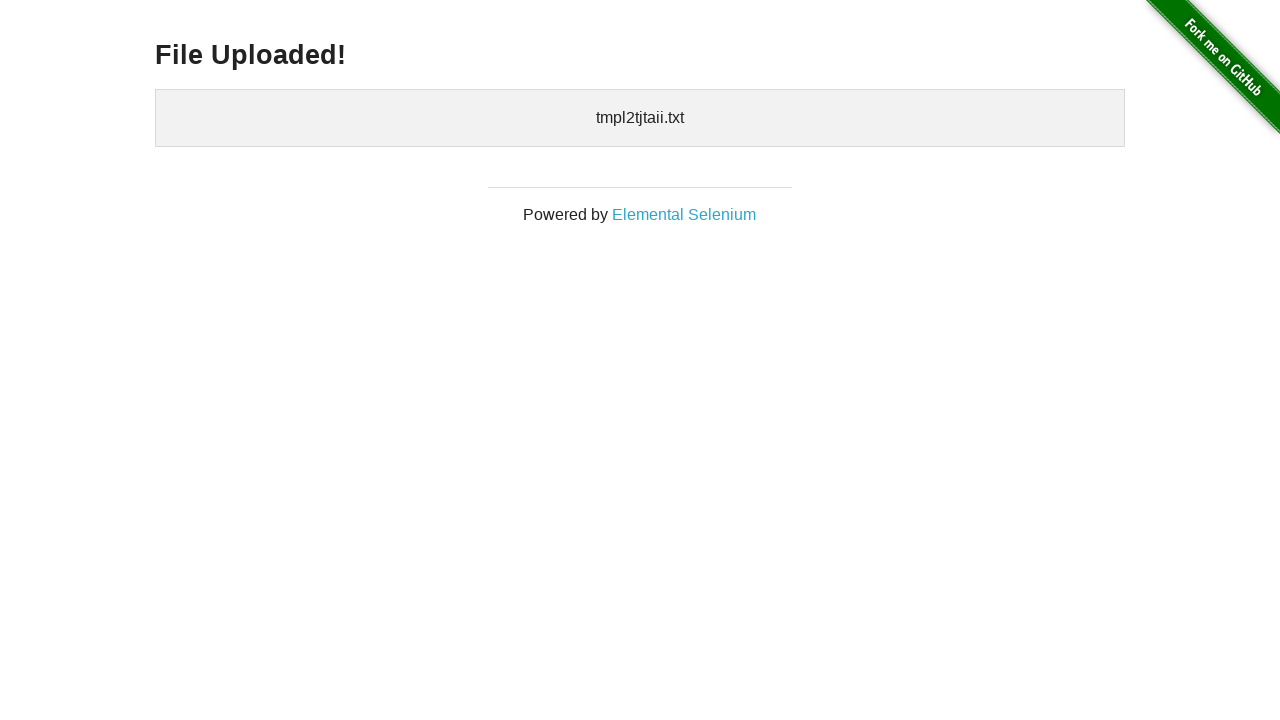